Tests that the table on the Challenging DOM page contains the expected content in its cells.

Starting URL: https://the-internet.herokuapp.com/

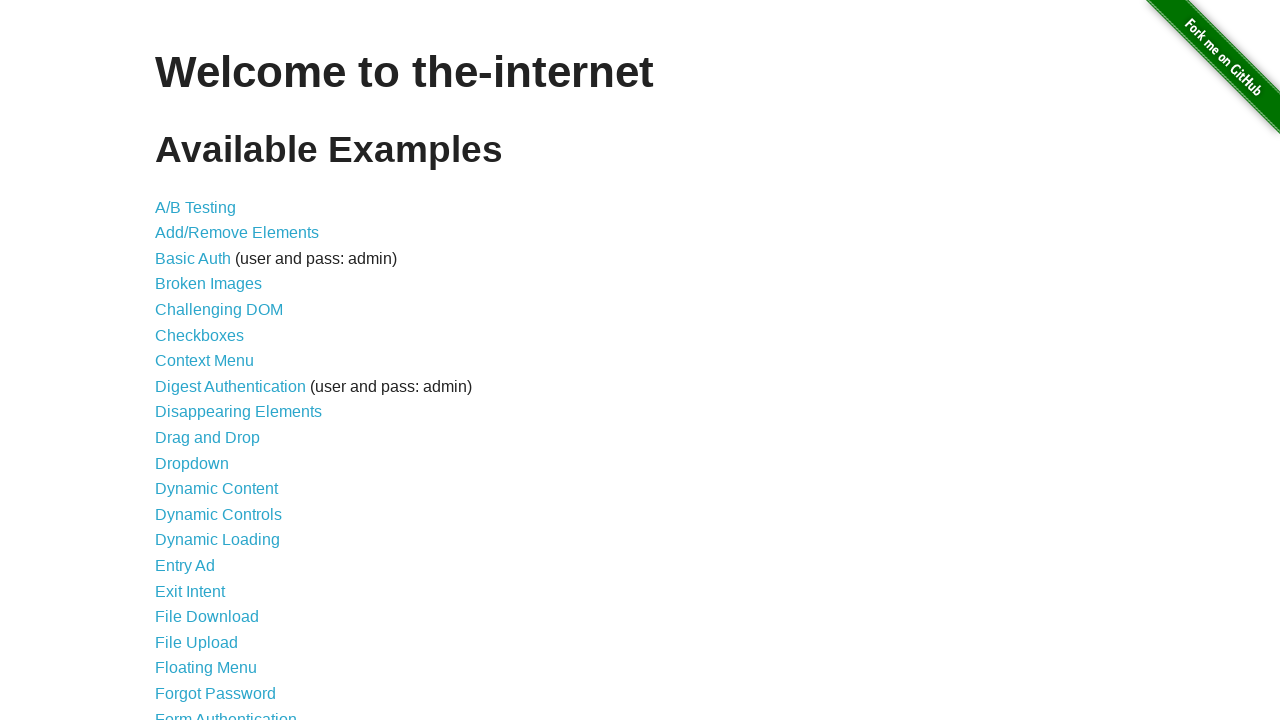

Clicked on the Challenging DOM link at (219, 310) on xpath=//a[normalize-space()='Challenging DOM']
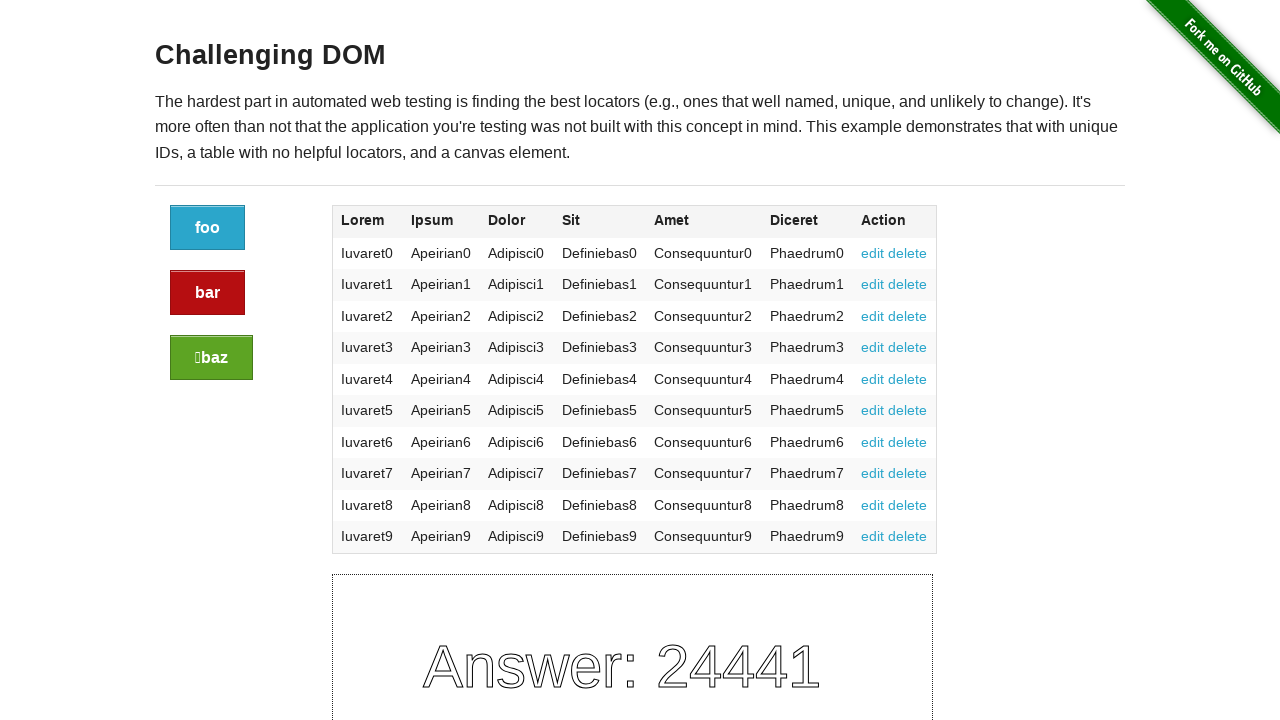

Challenging DOM page loaded (h3 element detected)
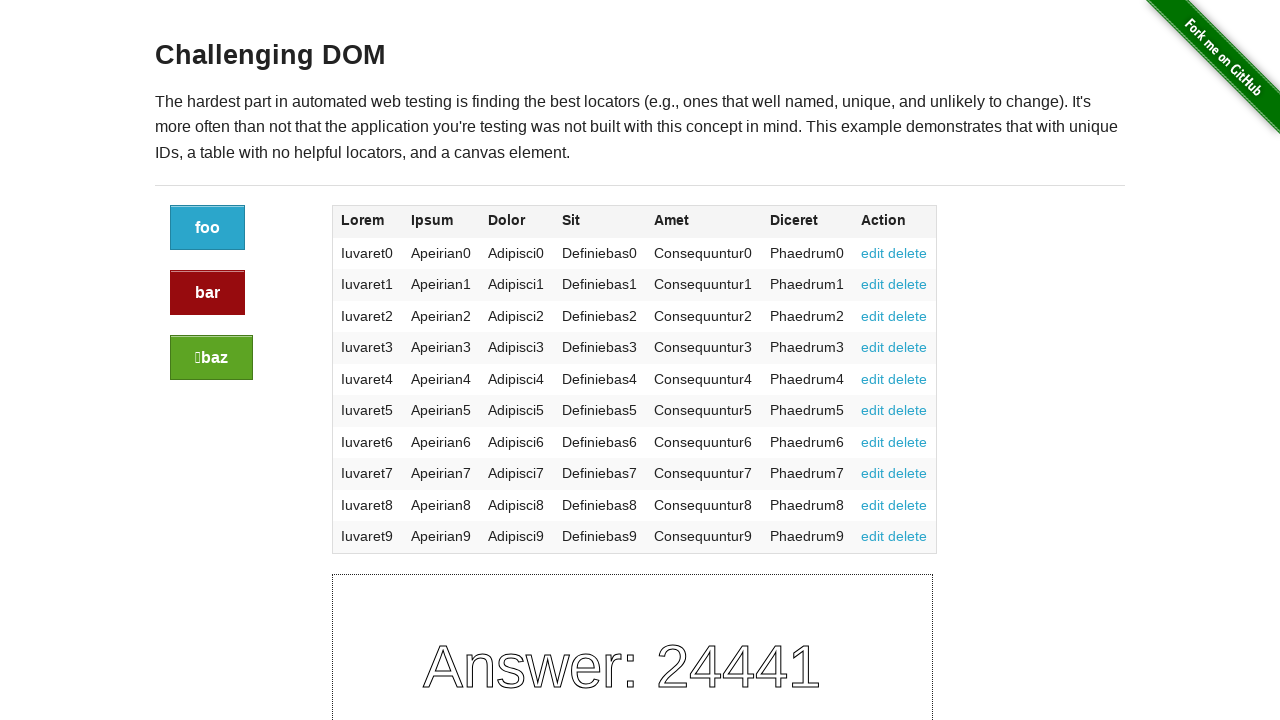

Table content cells are present (td elements detected)
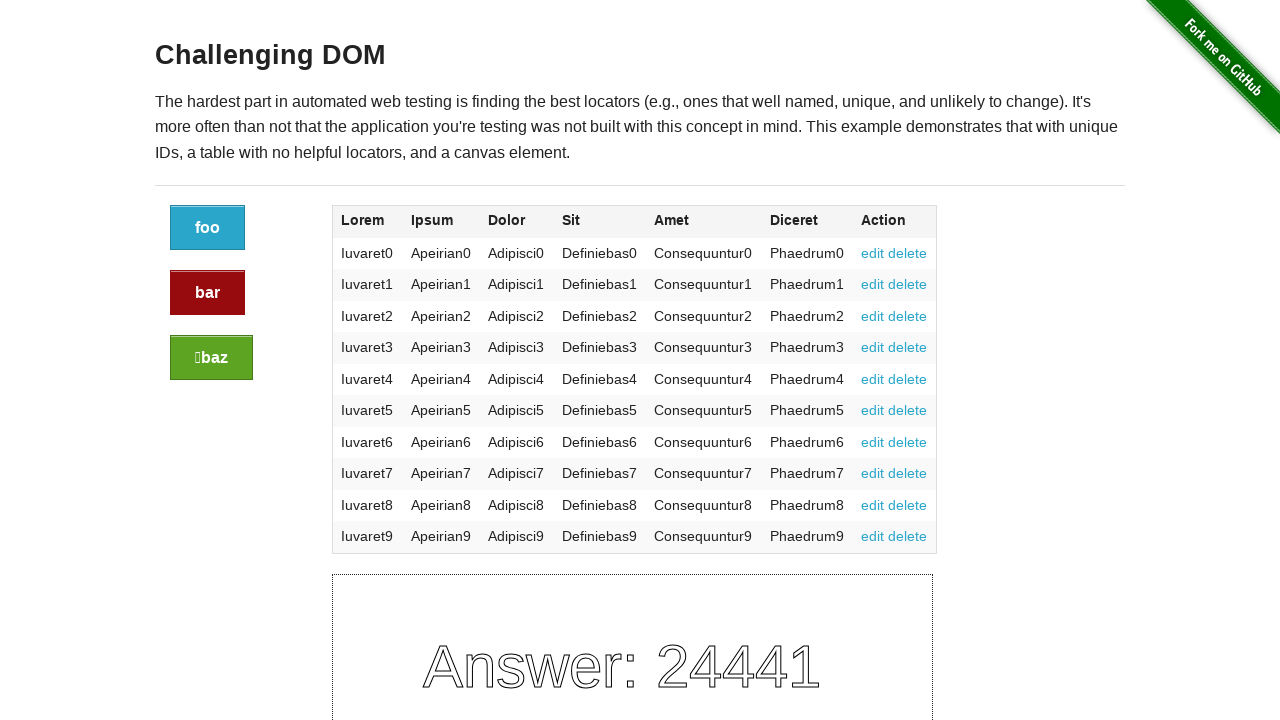

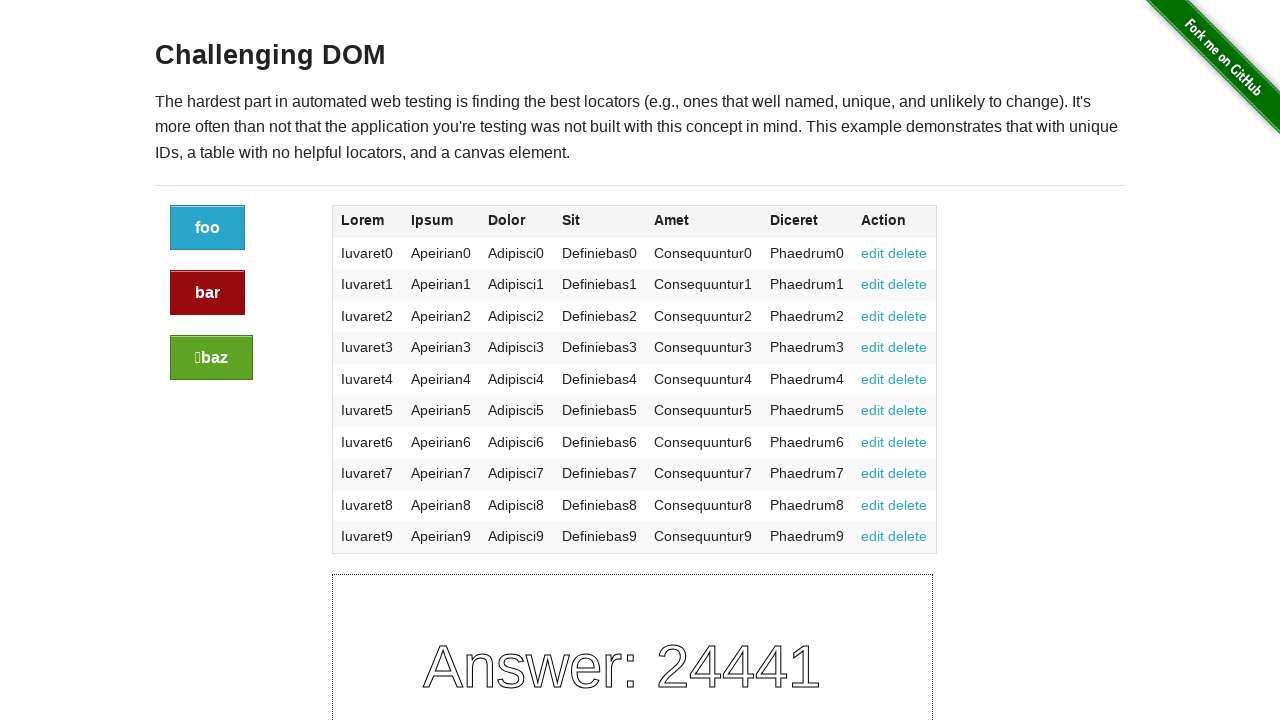